Simple navigation test that opens a Lithuanian website

Starting URL: https://www.mrbiceps.lt/

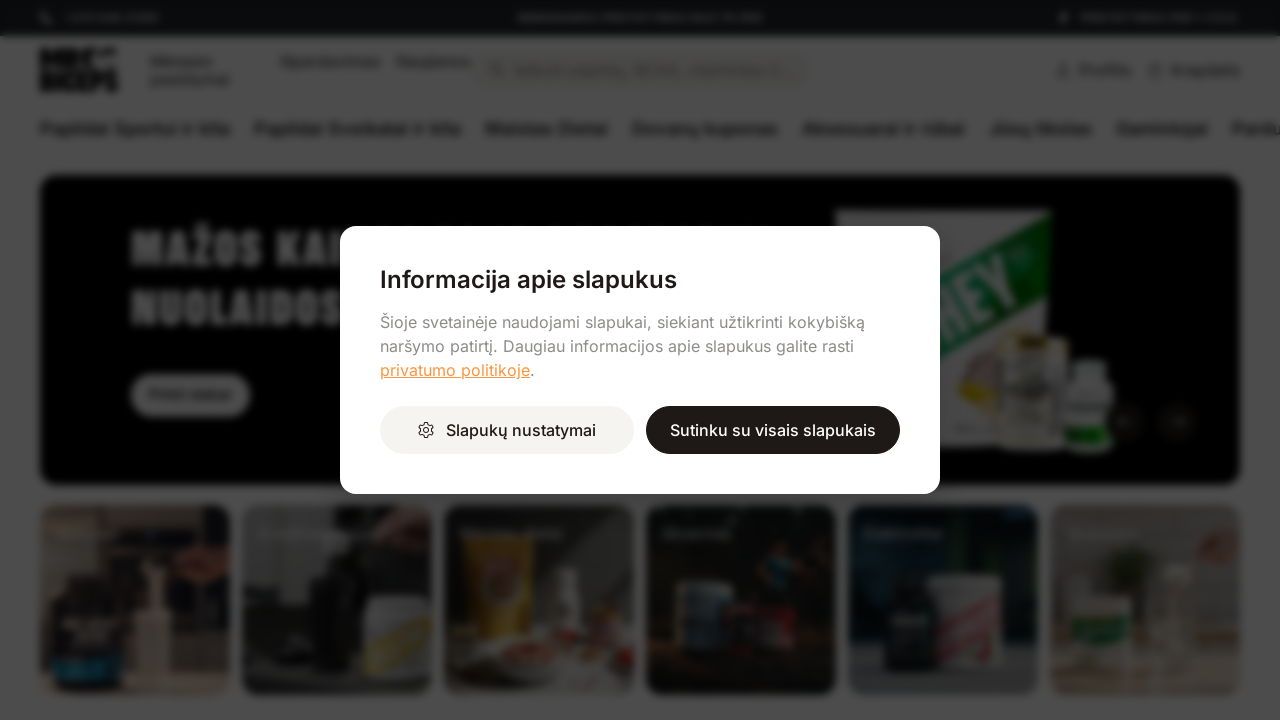

Clicked 'Multiple Windows' link to navigate to the multiple windows test page
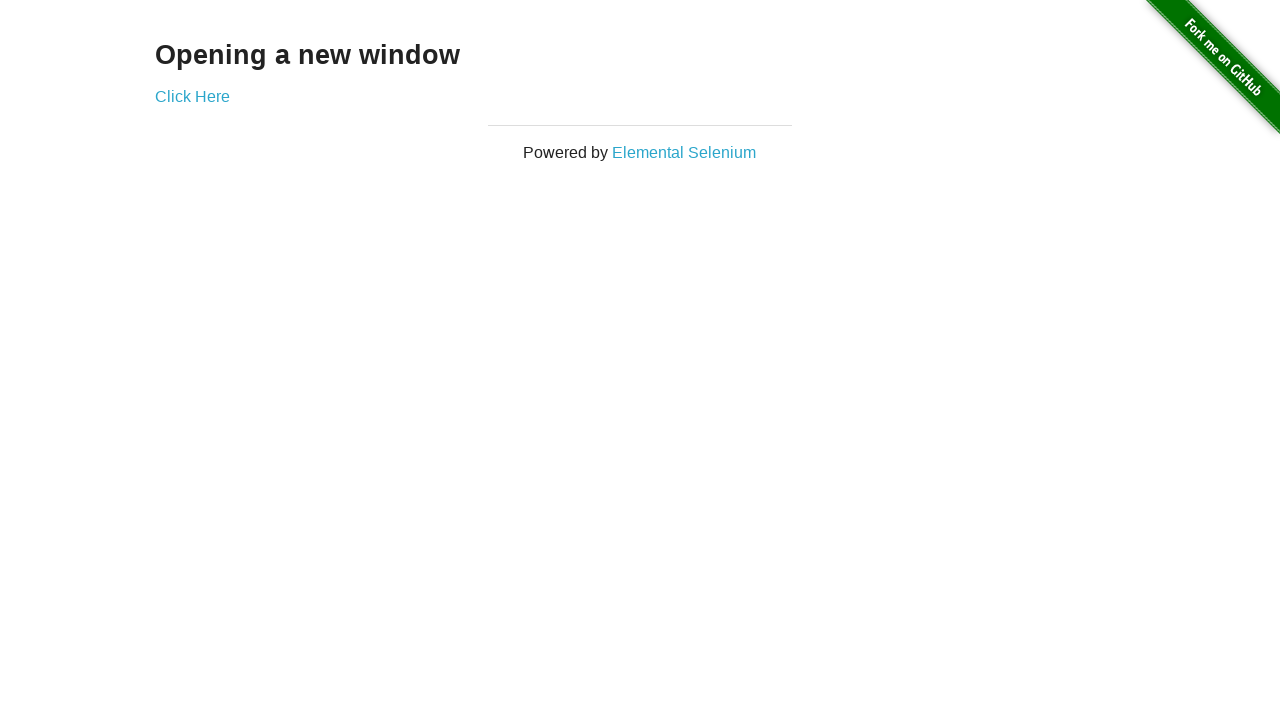

Clicked link that opens a new child window
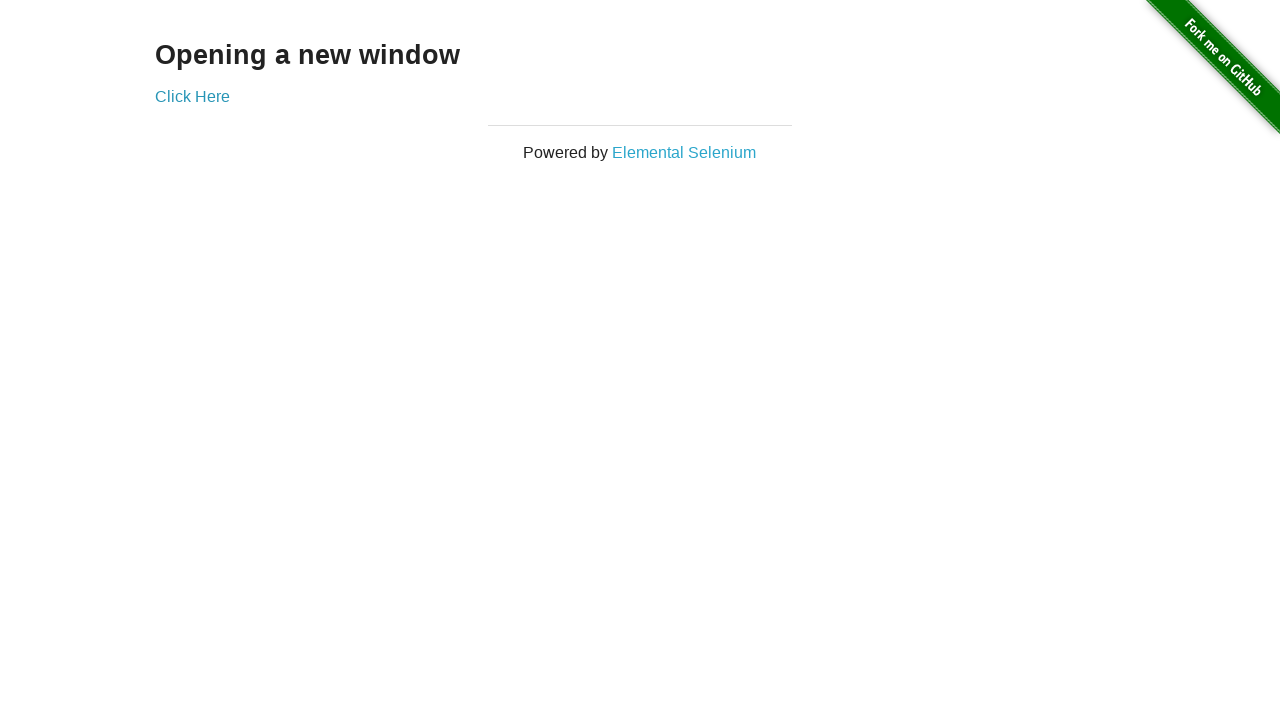

Obtained reference to the newly opened child window
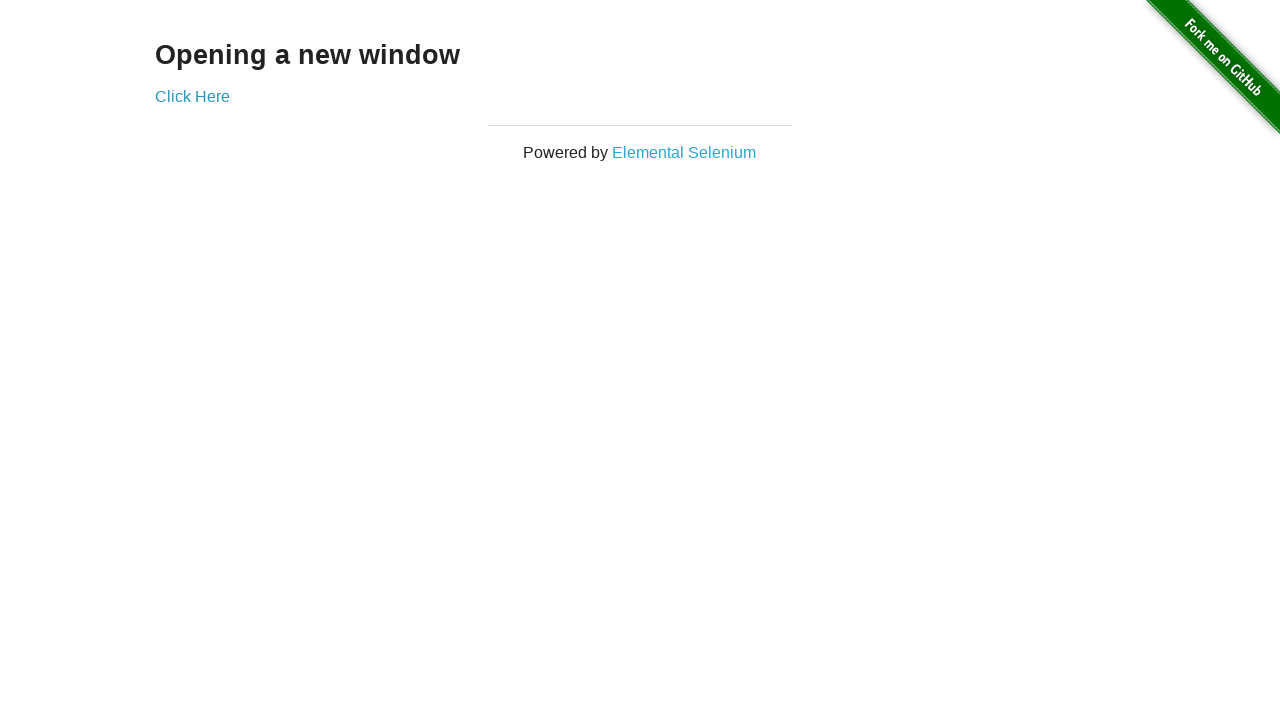

Waited for h3 heading to load in child window
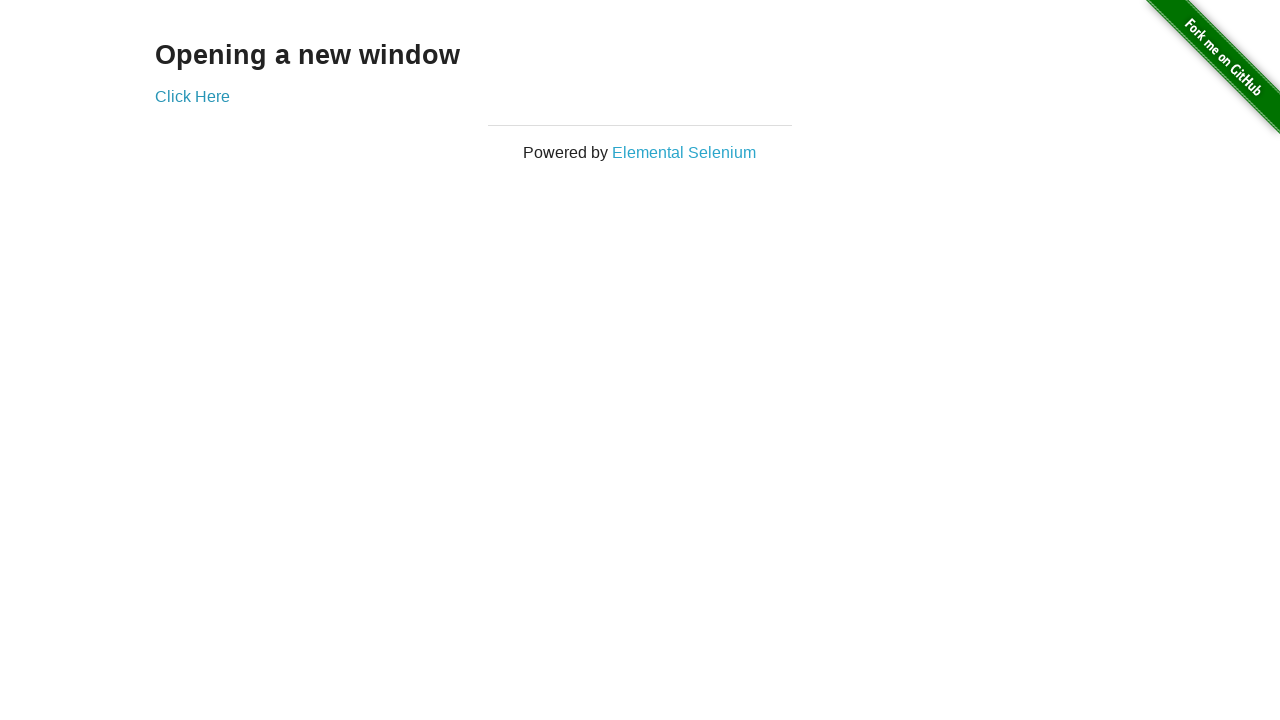

Extracted h3 text from child window: 'New Window'
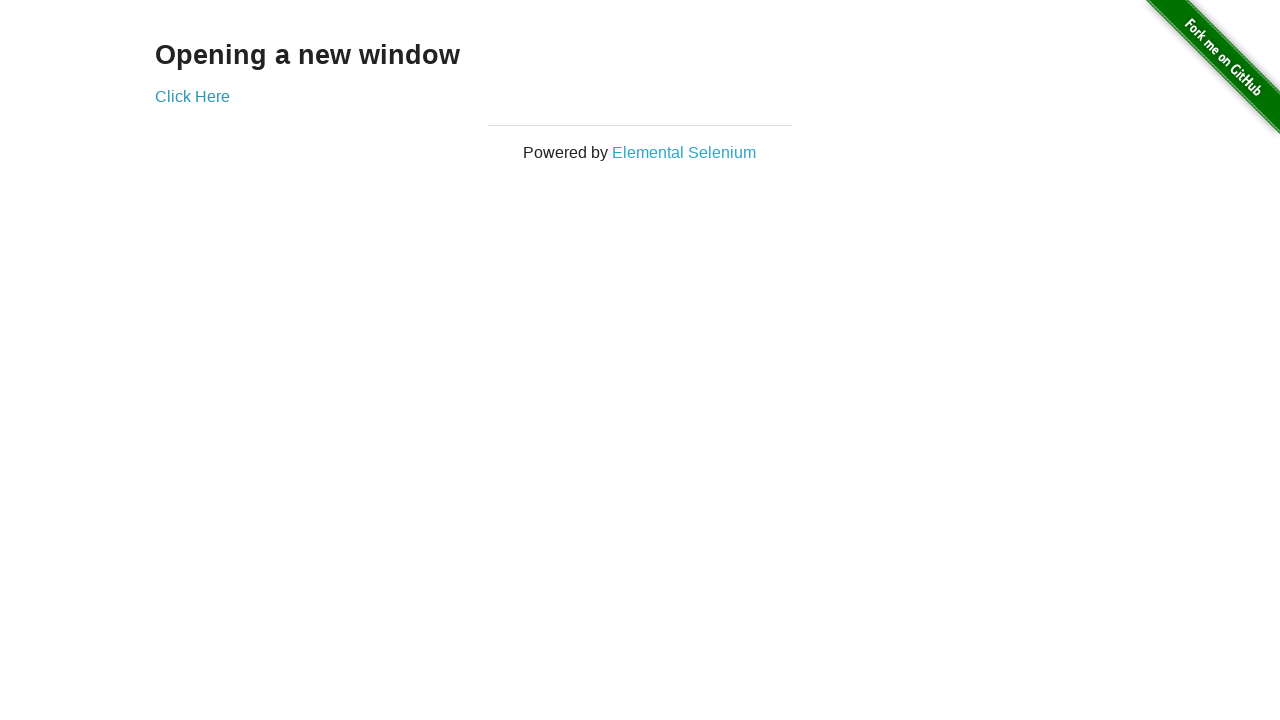

Switched focus back to parent window
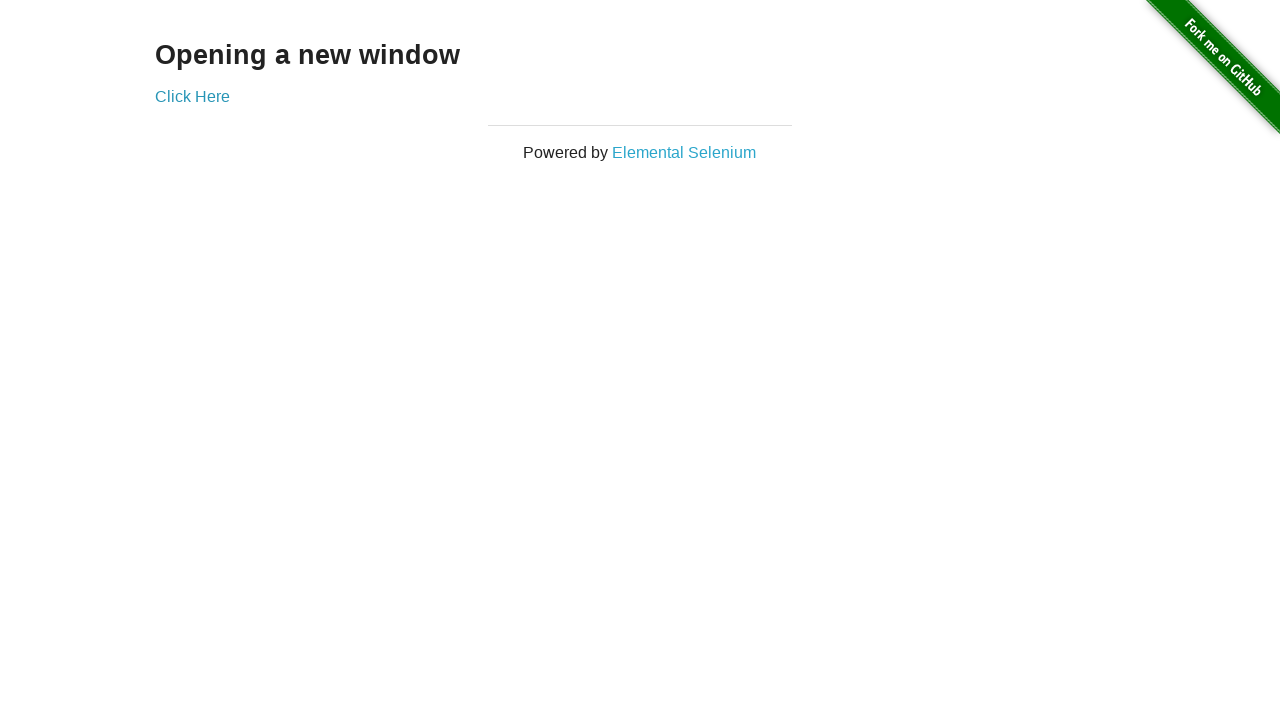

Extracted h3 text from parent window: 'Opening a new window'
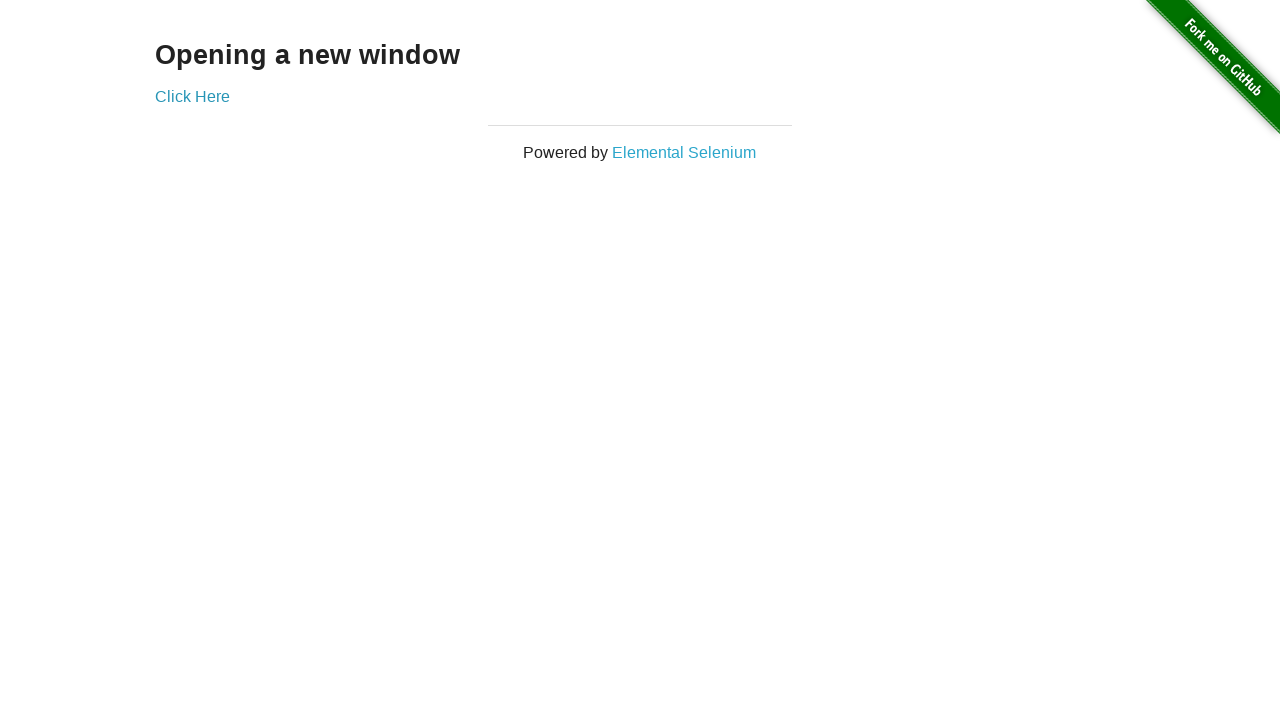

Closed the child window
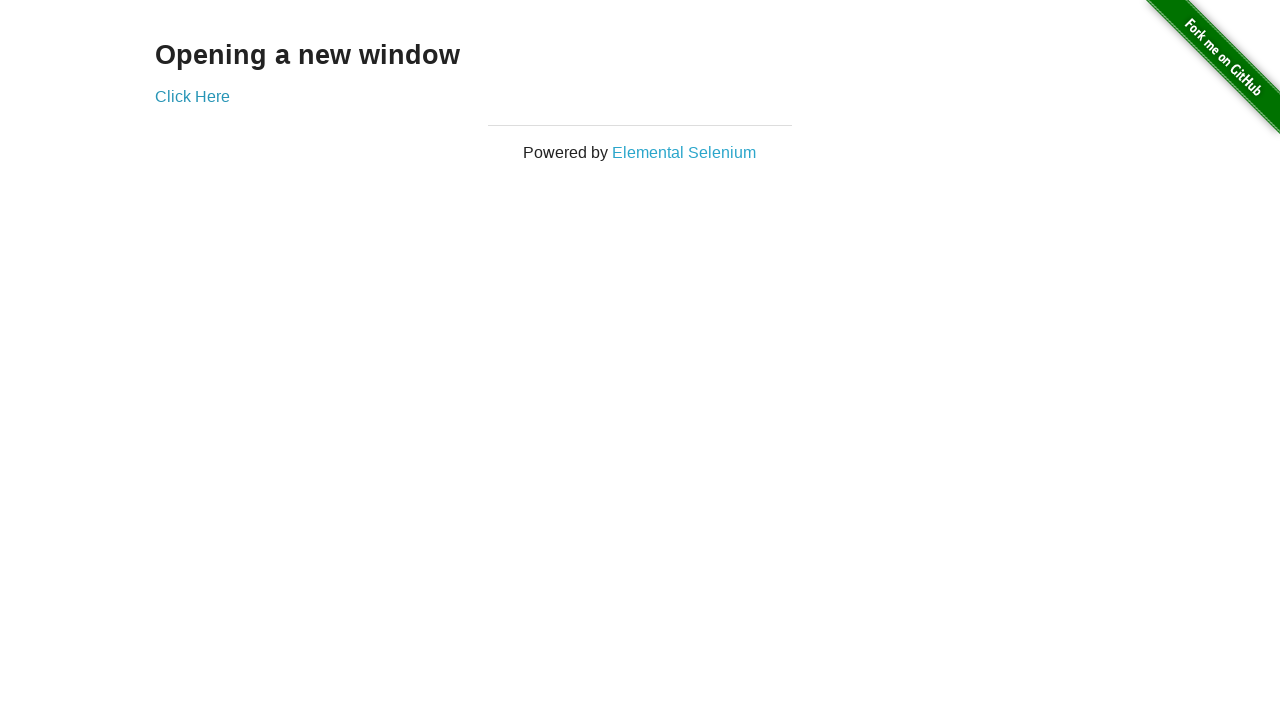

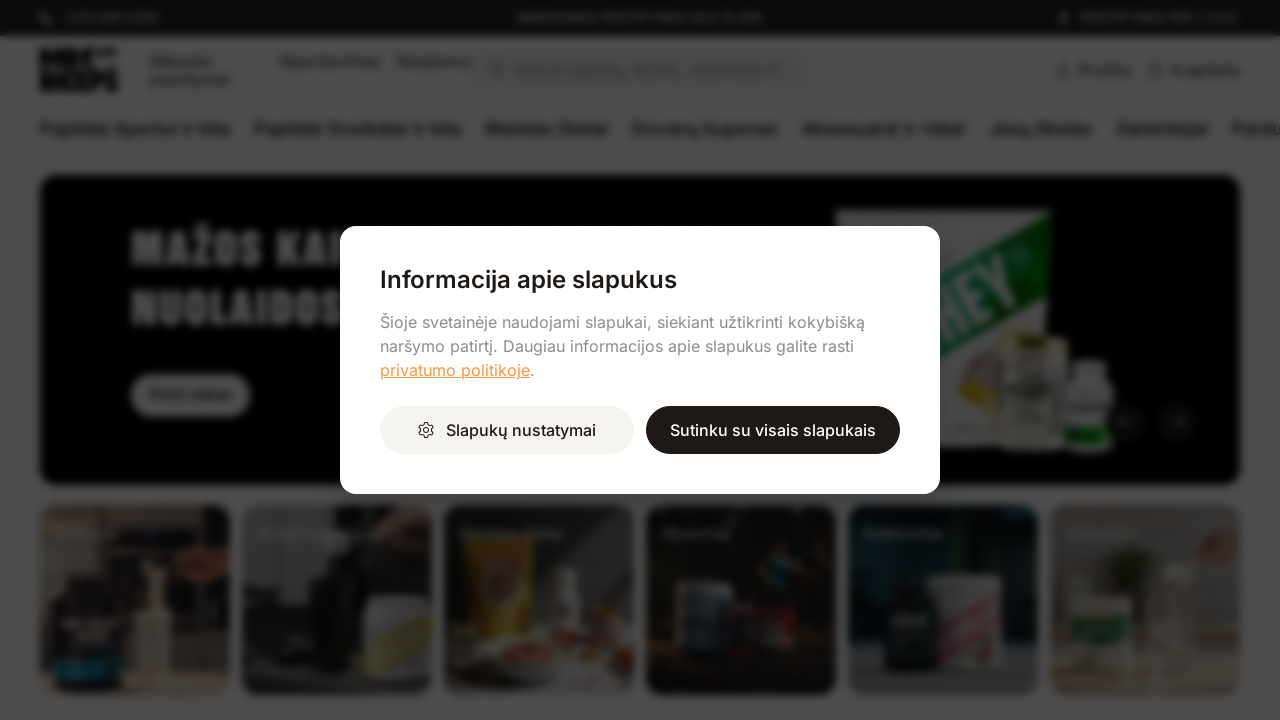